Tests key press functionality by pressing the TAB key on the page and verifying that the pressed key is correctly detected and displayed in the result element.

Starting URL: http://the-internet.herokuapp.com/key_presses

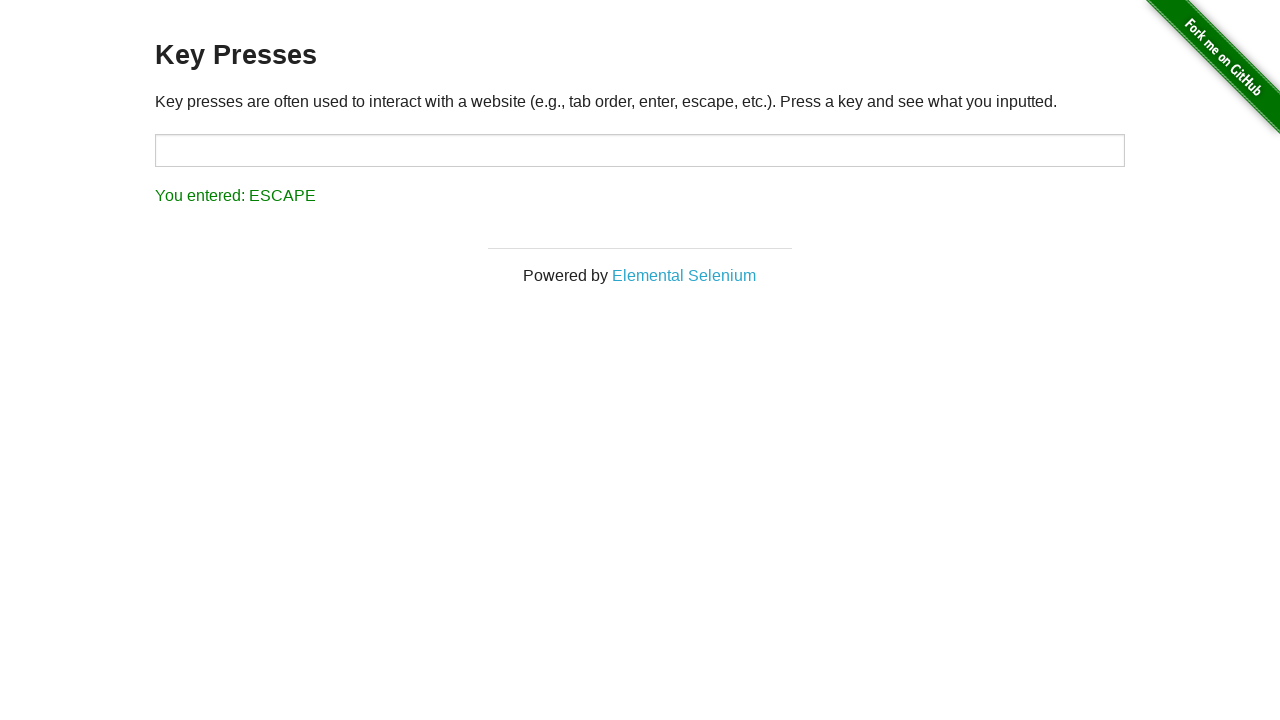

Pressed TAB key on page body on body
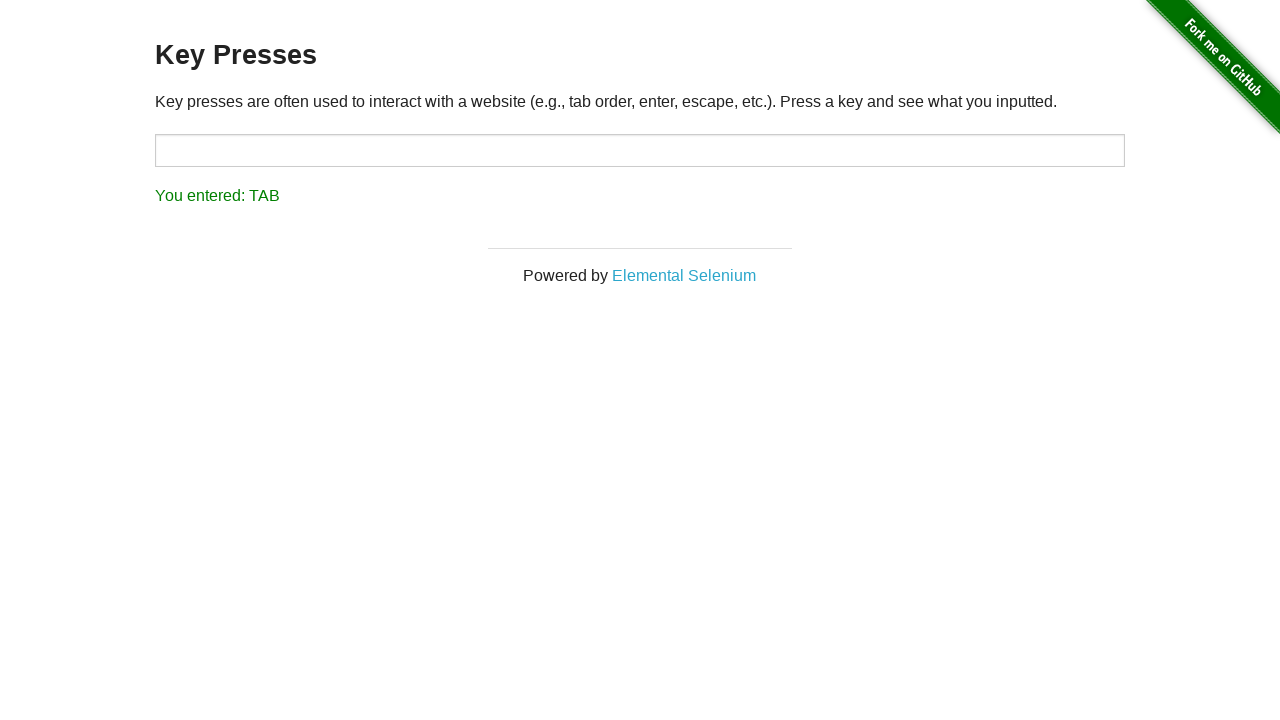

Result element loaded after key press
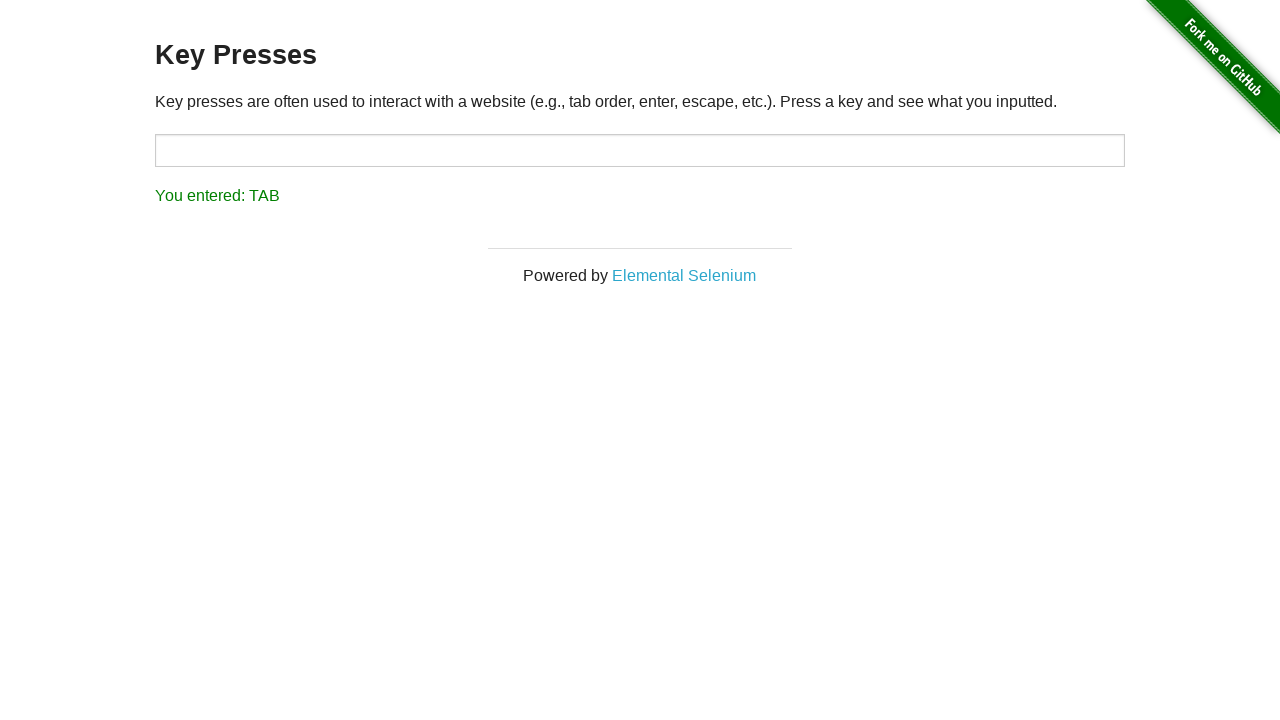

Retrieved result text content
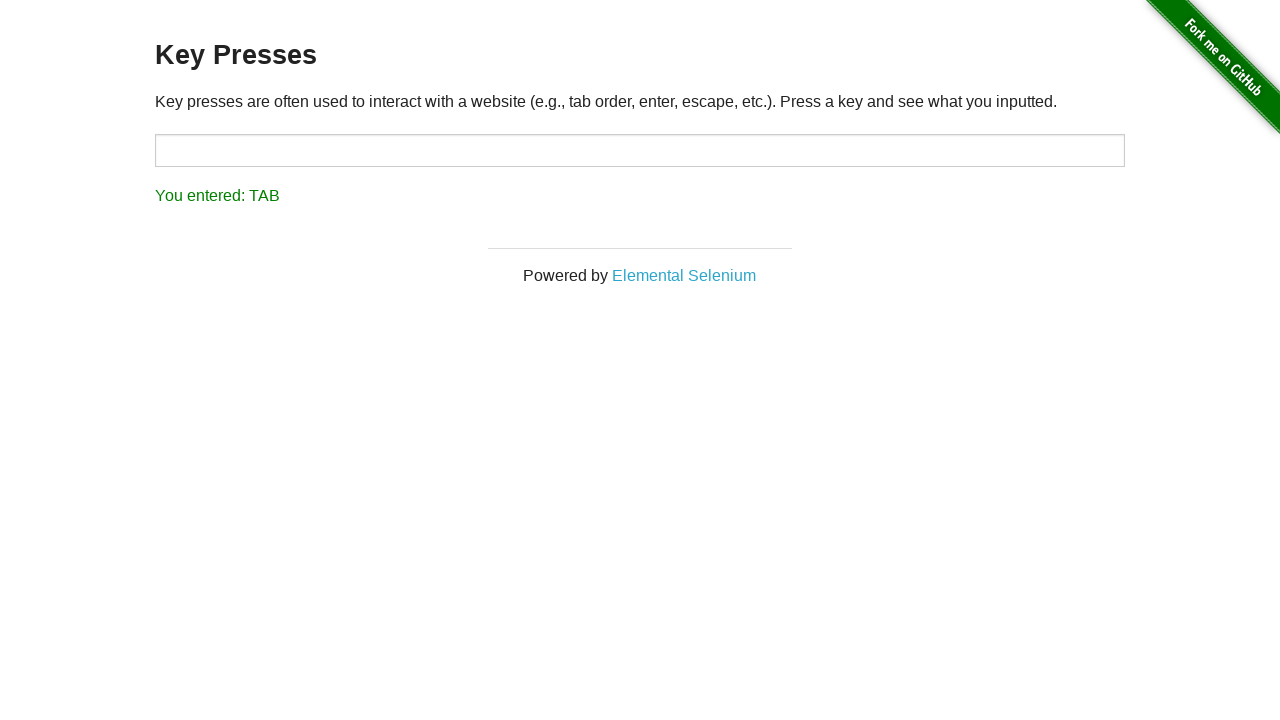

Verified that TAB key was correctly detected and displayed in result element
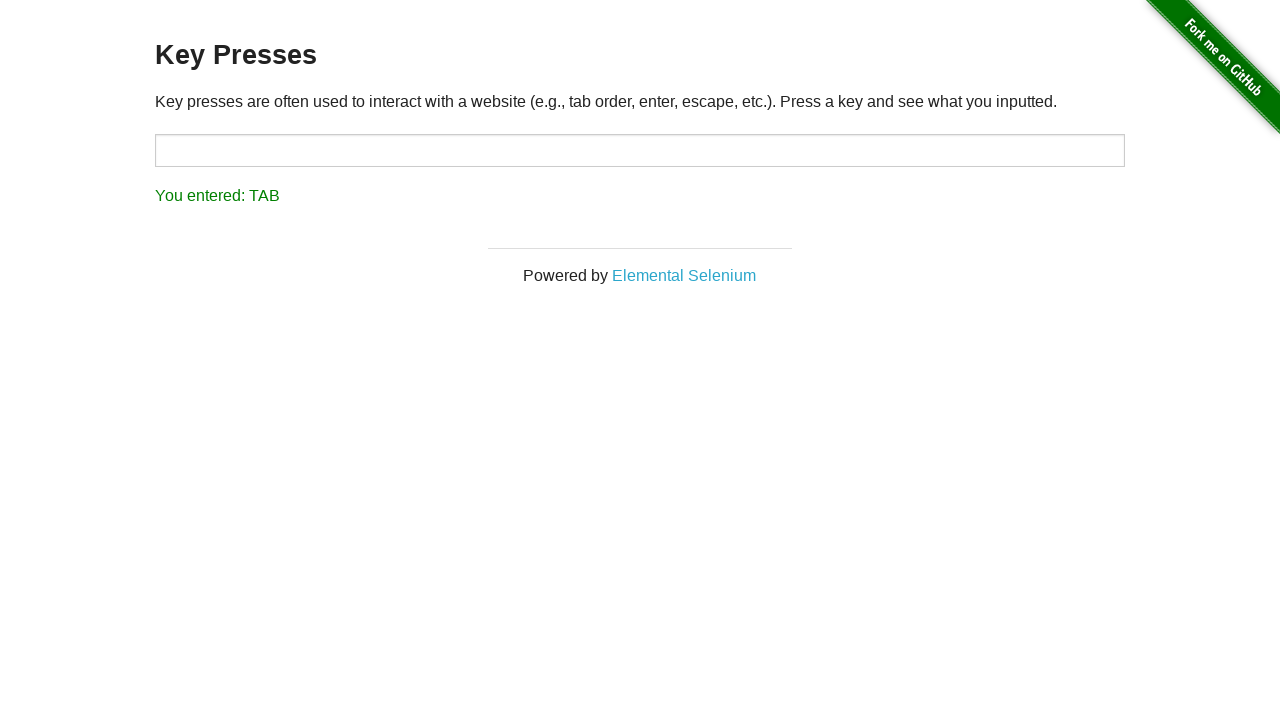

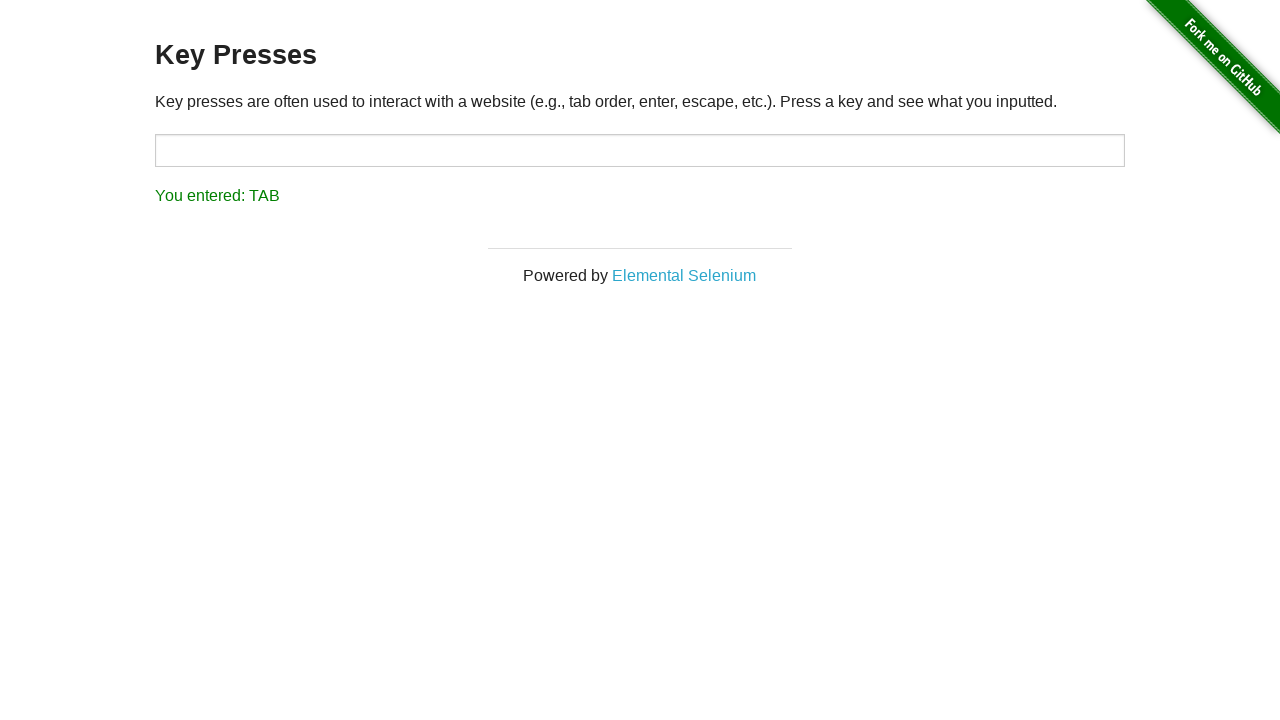